Tests mobile device emulation by setting a custom viewport (400x472) with mobile mode enabled, then navigating to the Maven repository page for Selenium Java artifact.

Starting URL: https://mvnrepository.com/artifact/org.seleniumhq.selenium/selenium-java/4.9.0

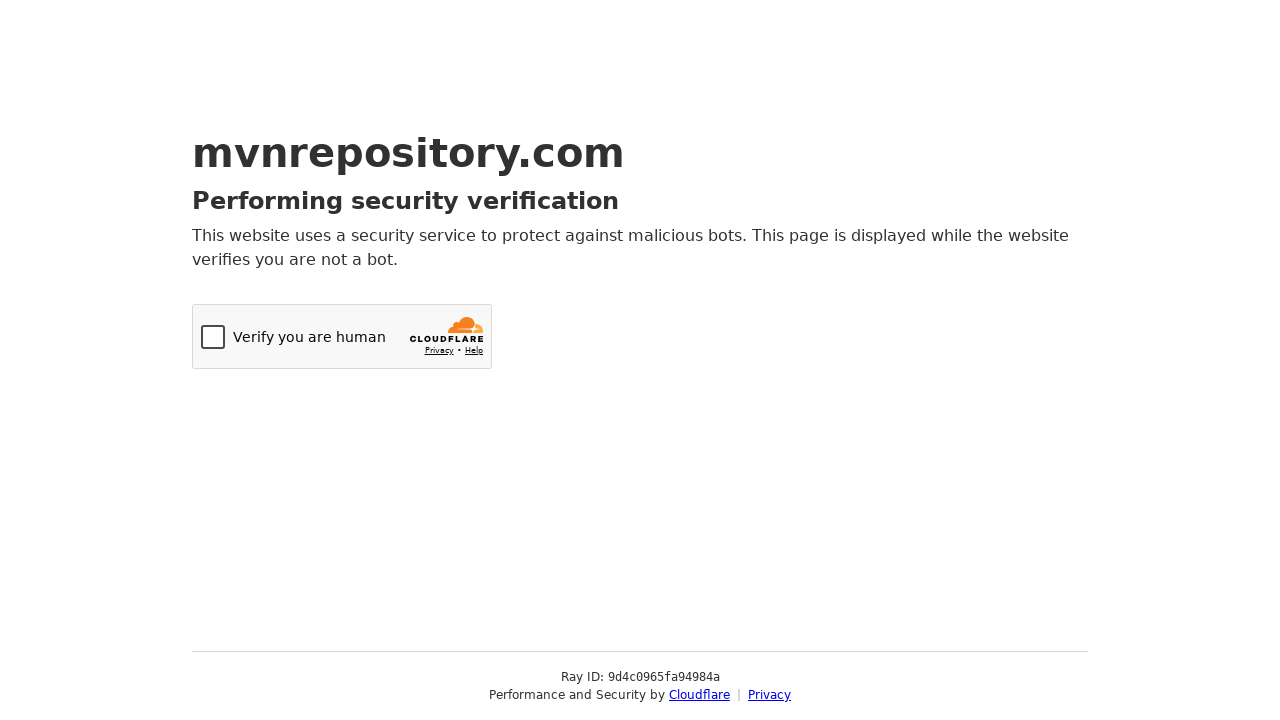

Set viewport to mobile dimensions (400x472)
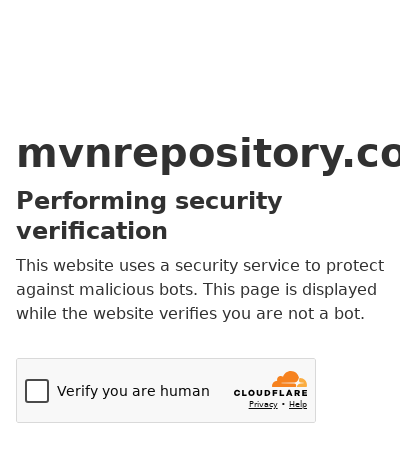

Navigated to Maven repository page for Selenium Java 4.9.0 artifact
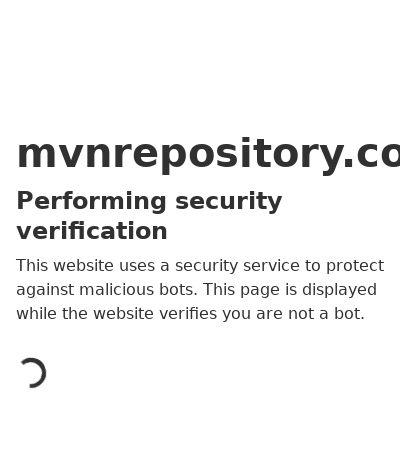

Page DOM fully loaded and ready
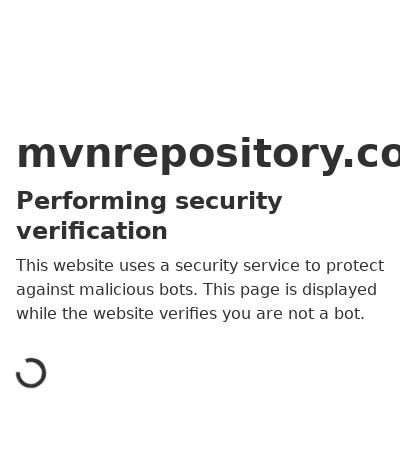

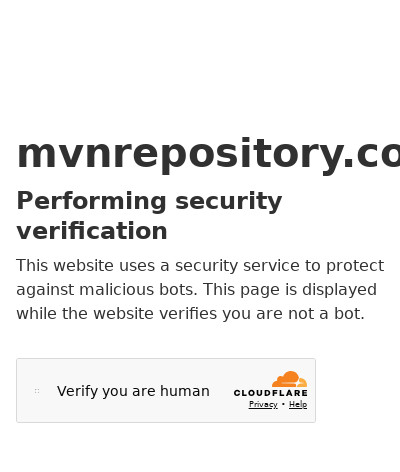